Navigates to an Angular demo application and clicks on the Virtual Library button while monitoring network requests for failures

Starting URL: https://rahulshettyacademy.com/angularAppdemo/

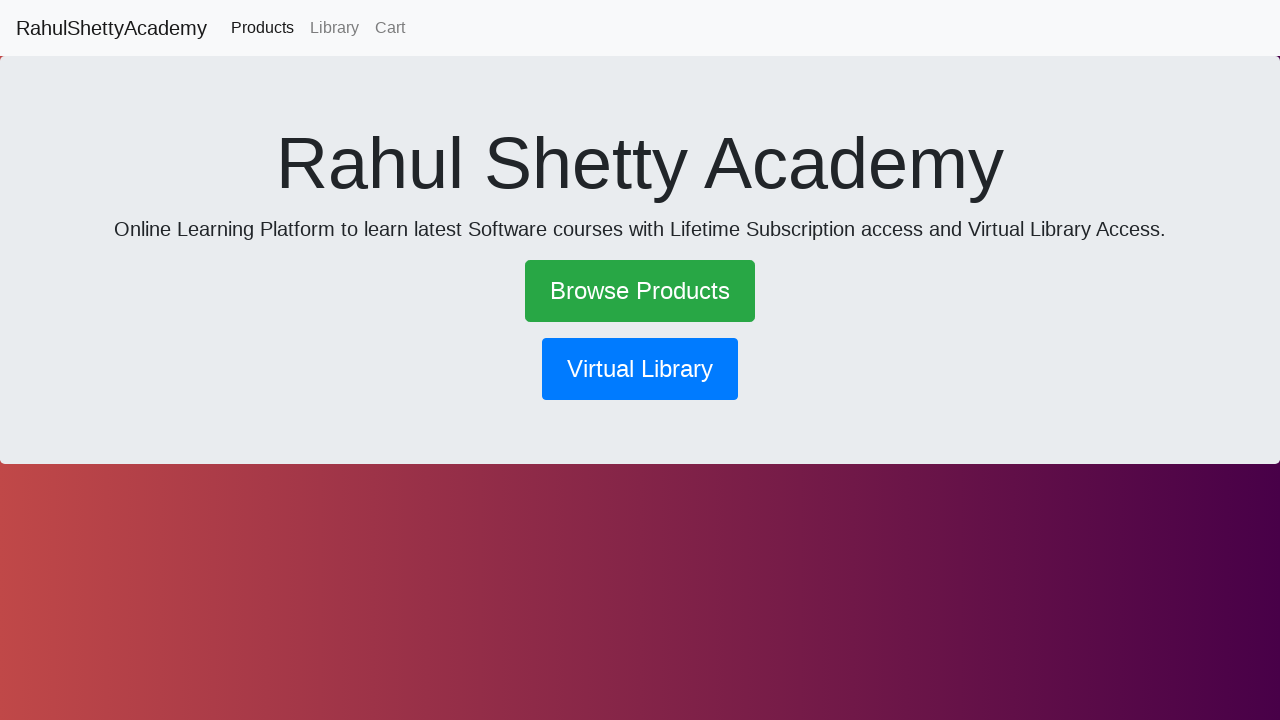

Clicked on Virtual Library button at (640, 369) on xpath=//button[text()=' Virtual Library ']
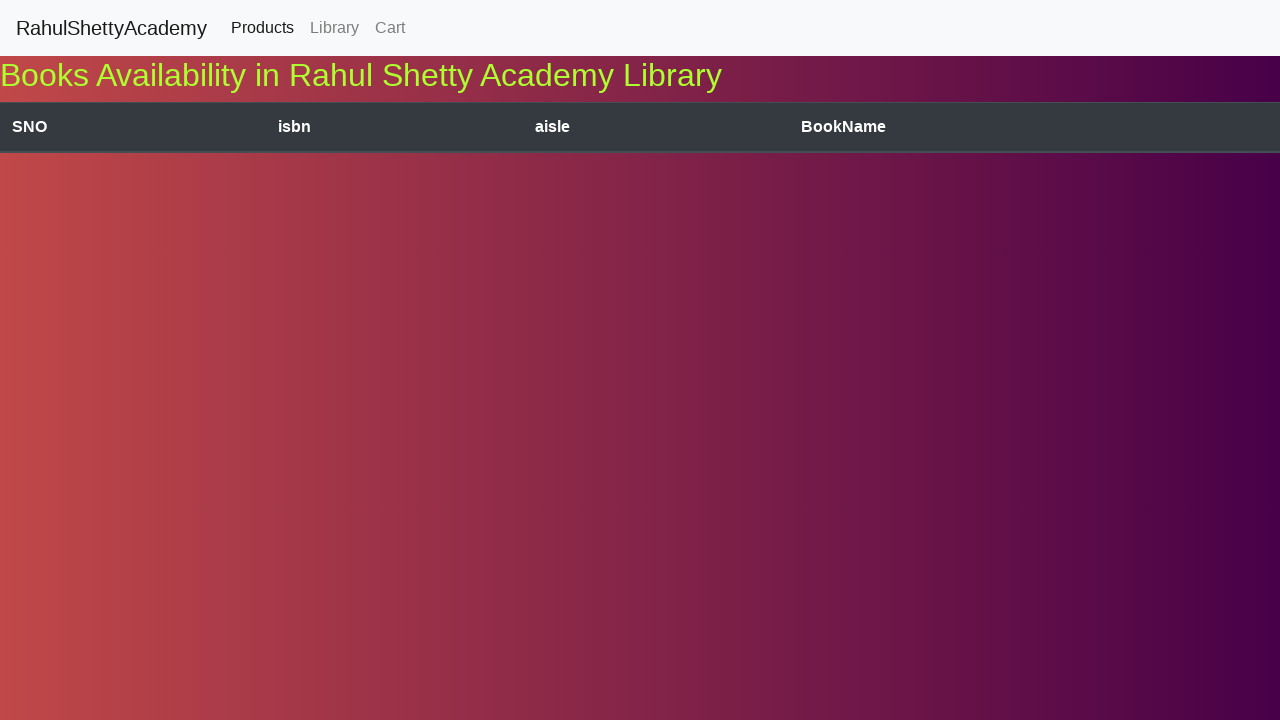

Waited 2 seconds for network activity to complete
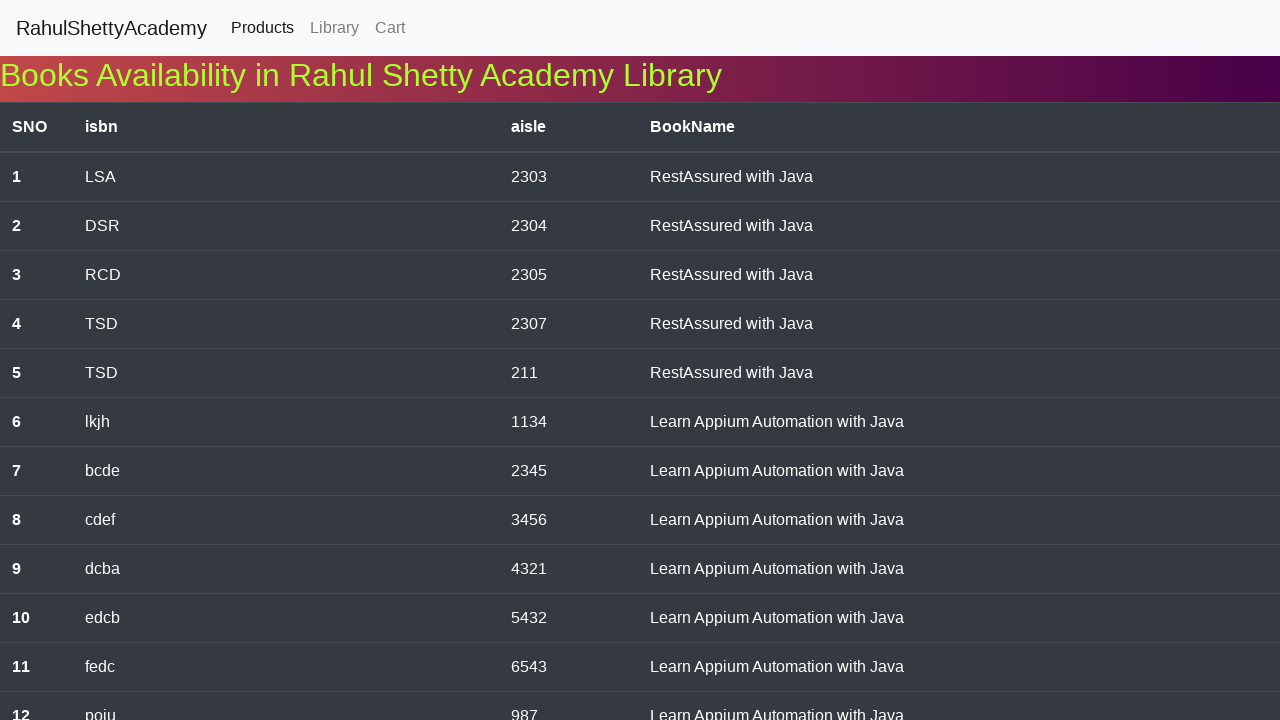

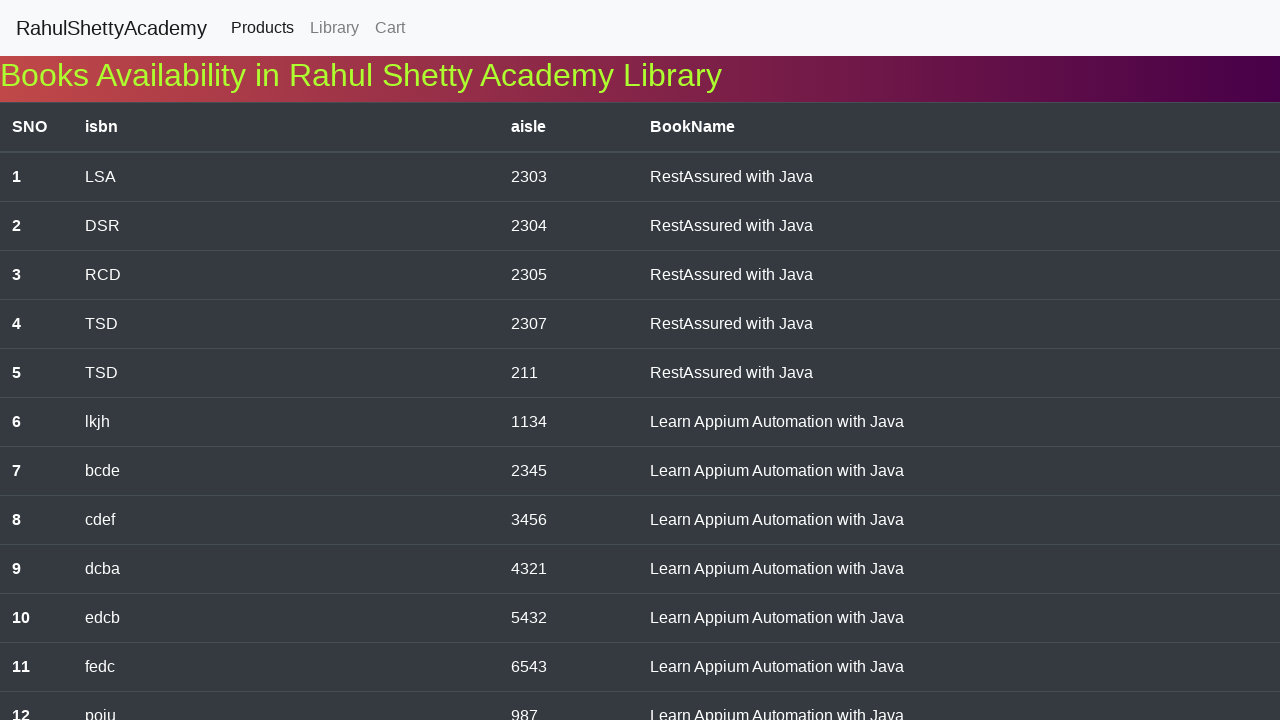